Tests right-click context menu by right-clicking an element, hovering over delete option, and handling the alert

Starting URL: http://swisnl.github.io/jQuery-contextMenu/demo.html

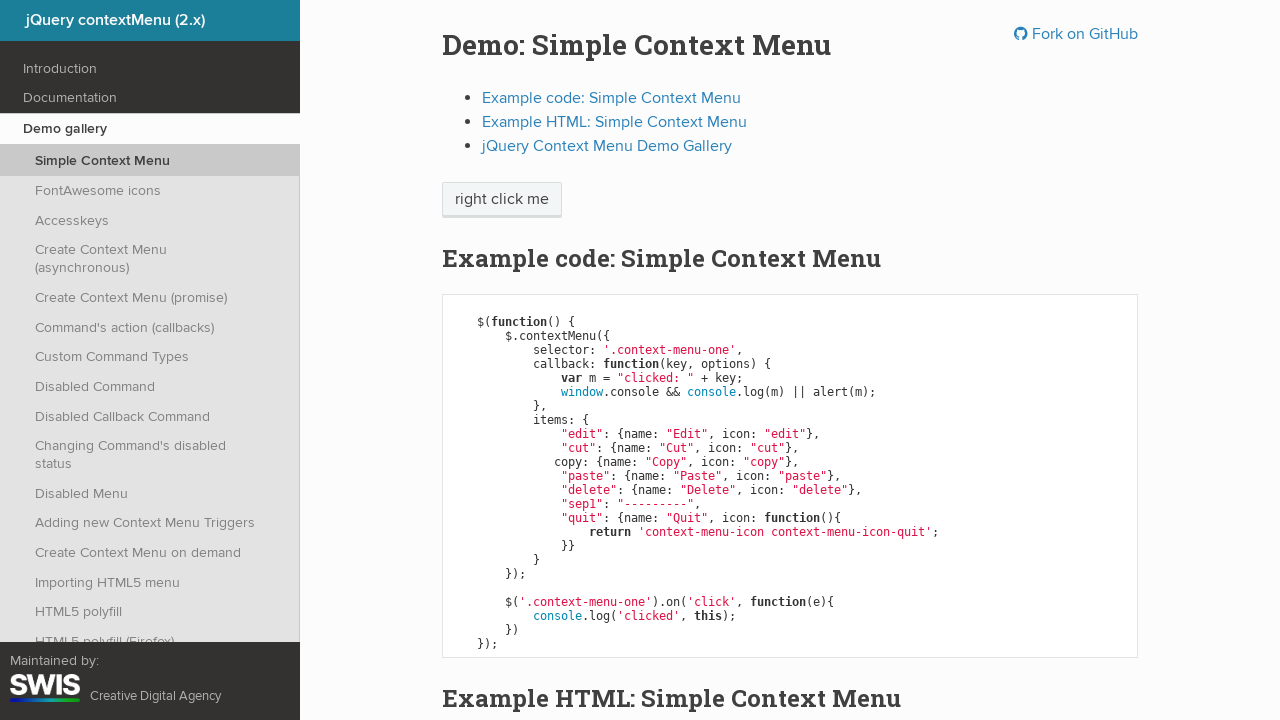

Right-clicked on 'right click me' element to open context menu at (502, 200) on xpath=//span[text()='right click me']
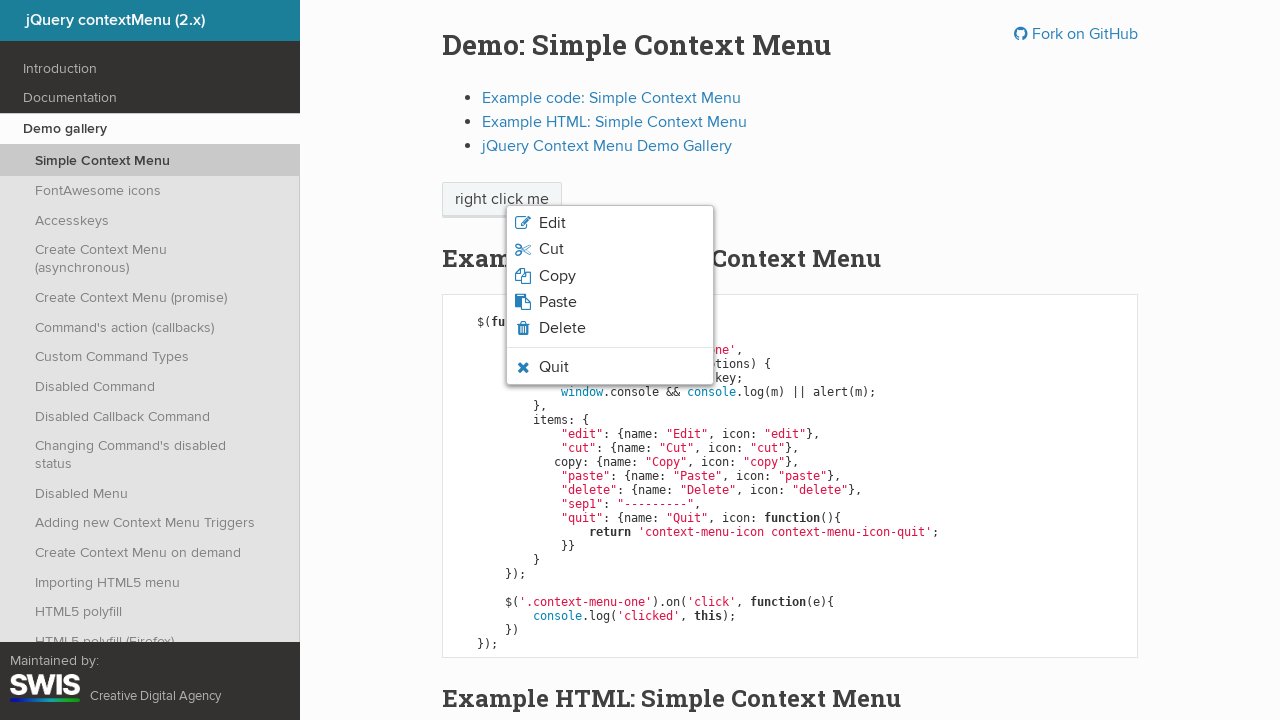

Hovered over delete option in context menu at (610, 328) on li.context-menu-icon-delete
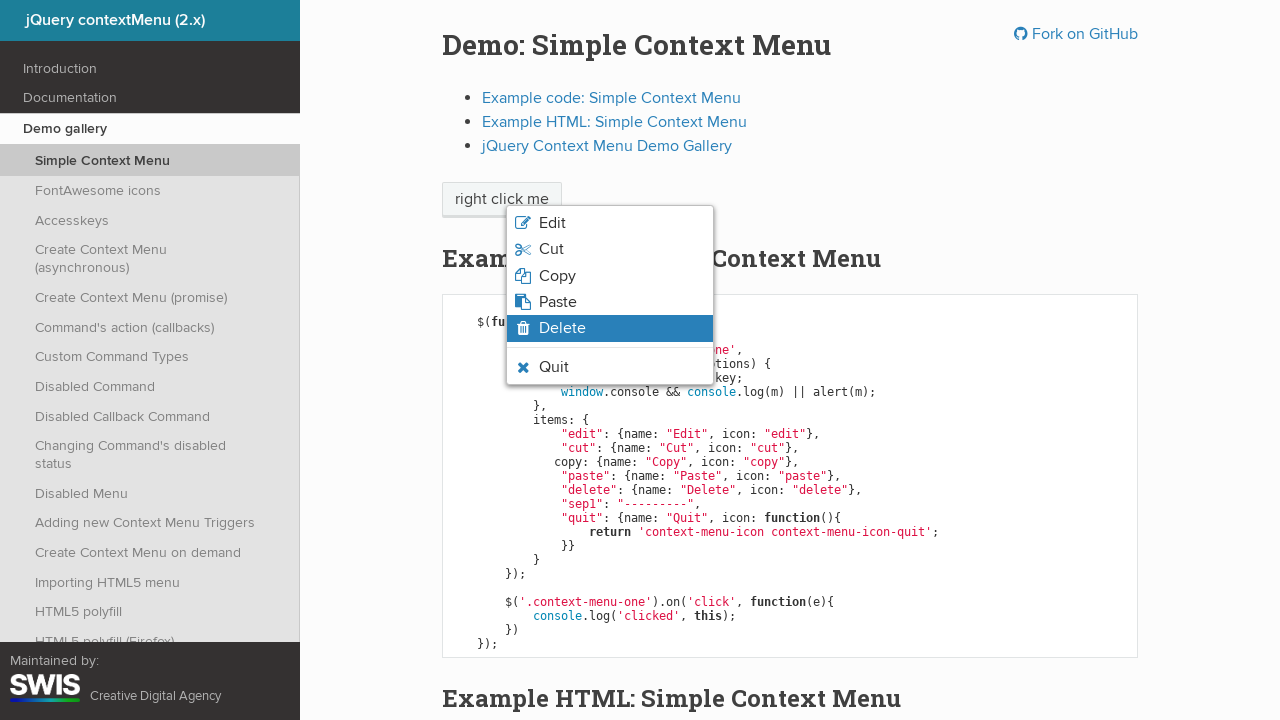

Verified that delete option is visible and highlighted
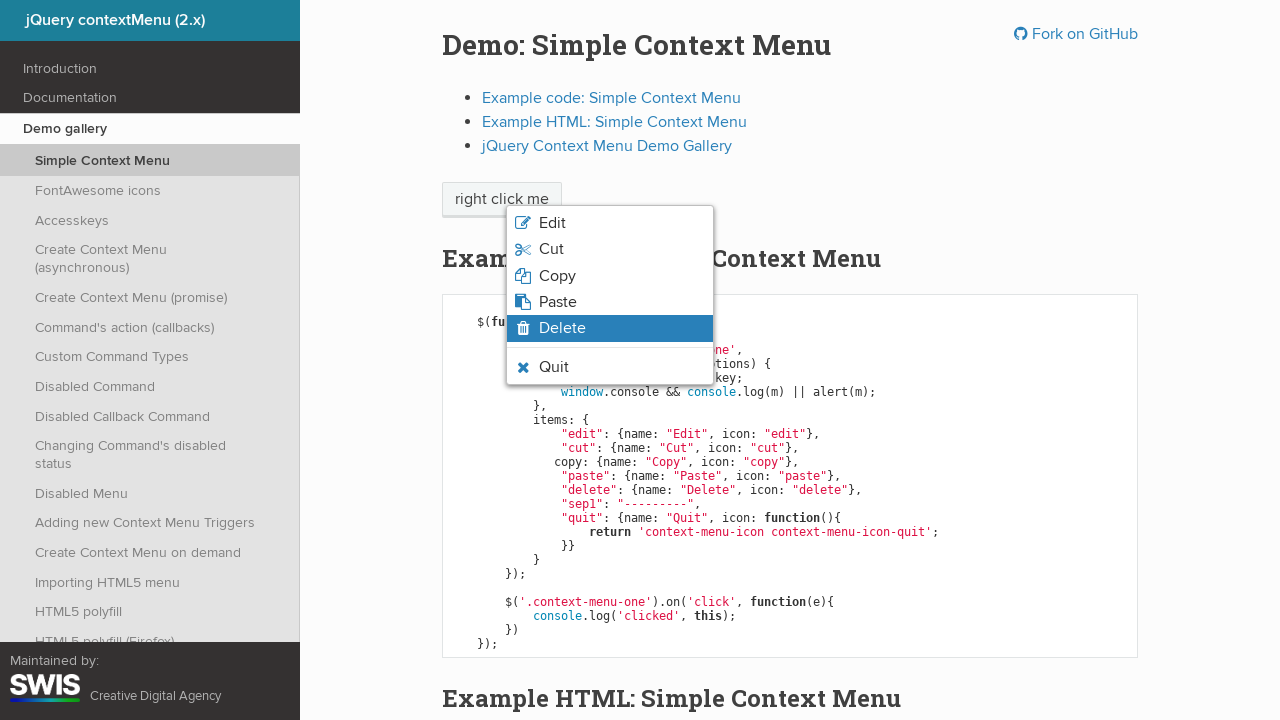

Clicked delete option and accepted the alert dialog at (610, 328) on li.context-menu-icon-delete
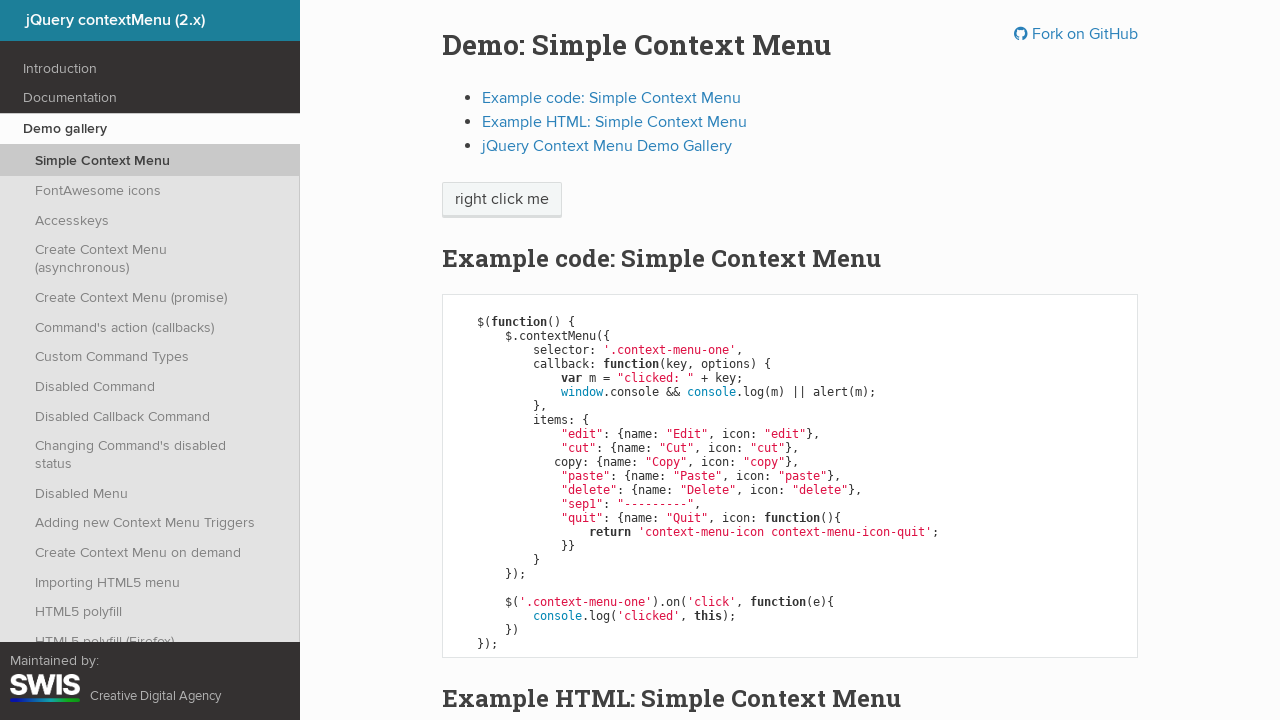

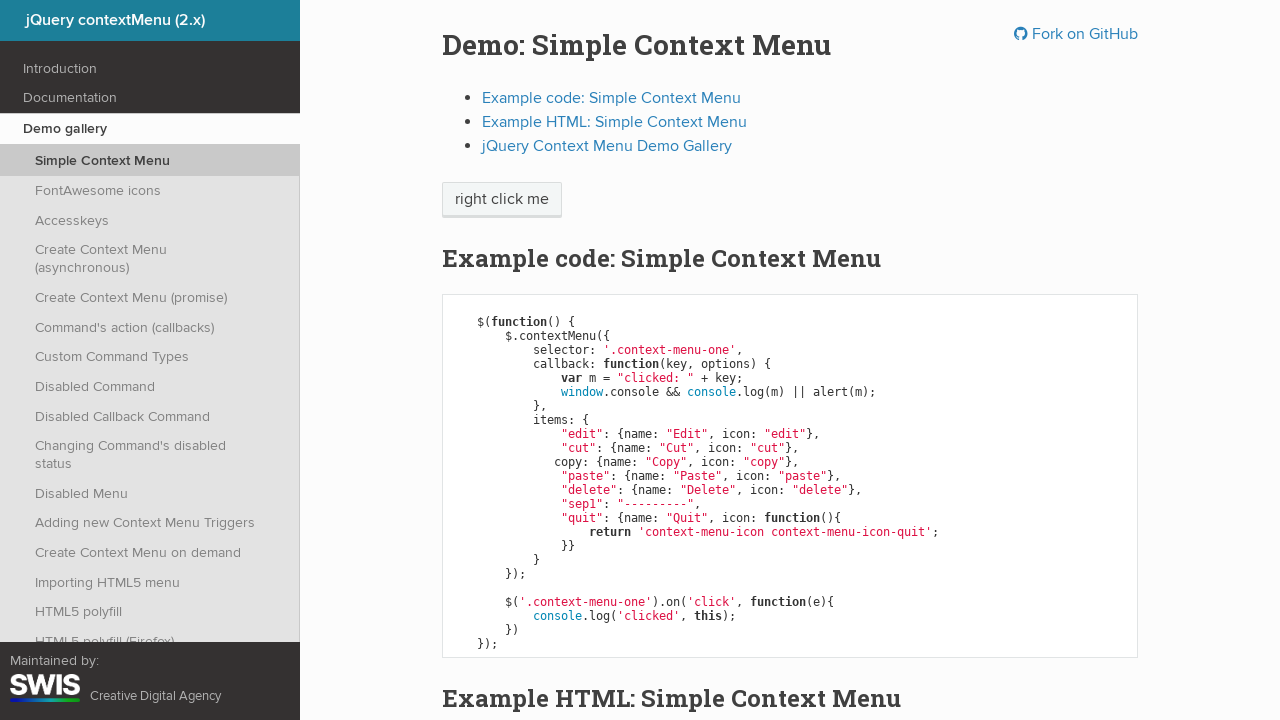